Navigates to a Roblox group page and checks if specific text content is present on the page

Starting URL: https://www.roblox.com/groups/3576655/Zombie-Attack-Official#!/about

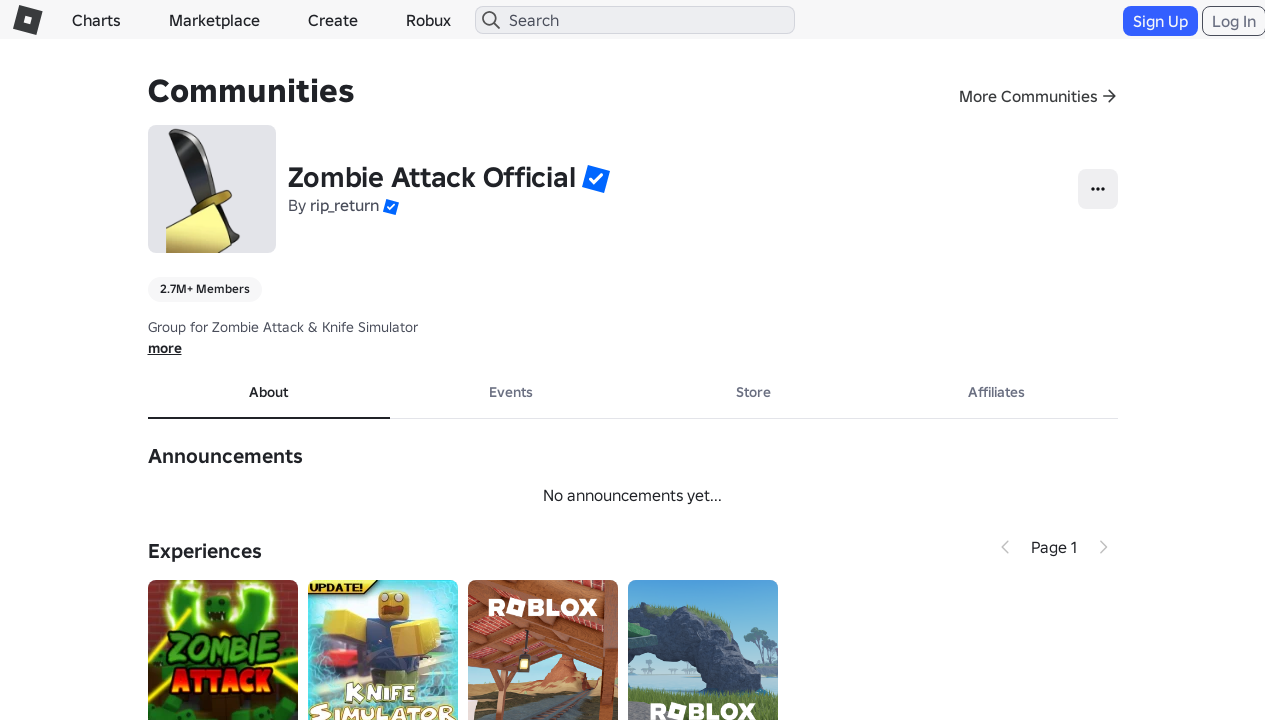

Navigated to Roblox group page
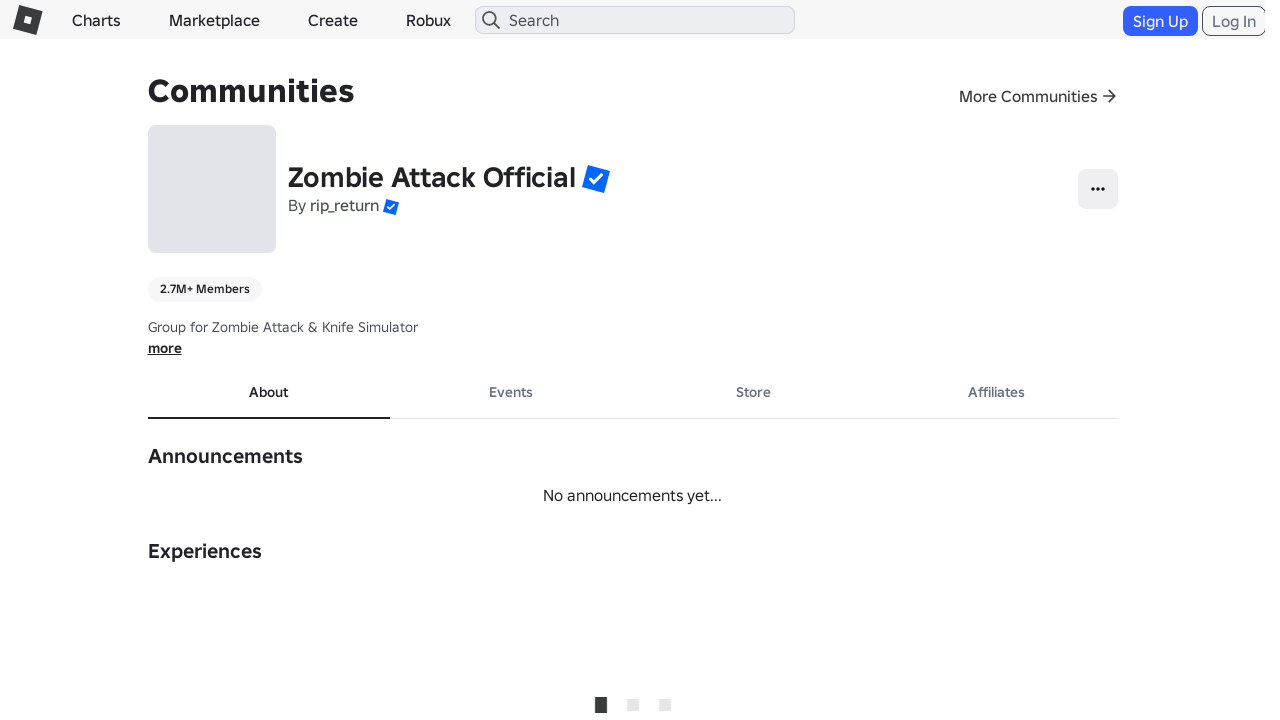

Page content loaded (networkidle state reached)
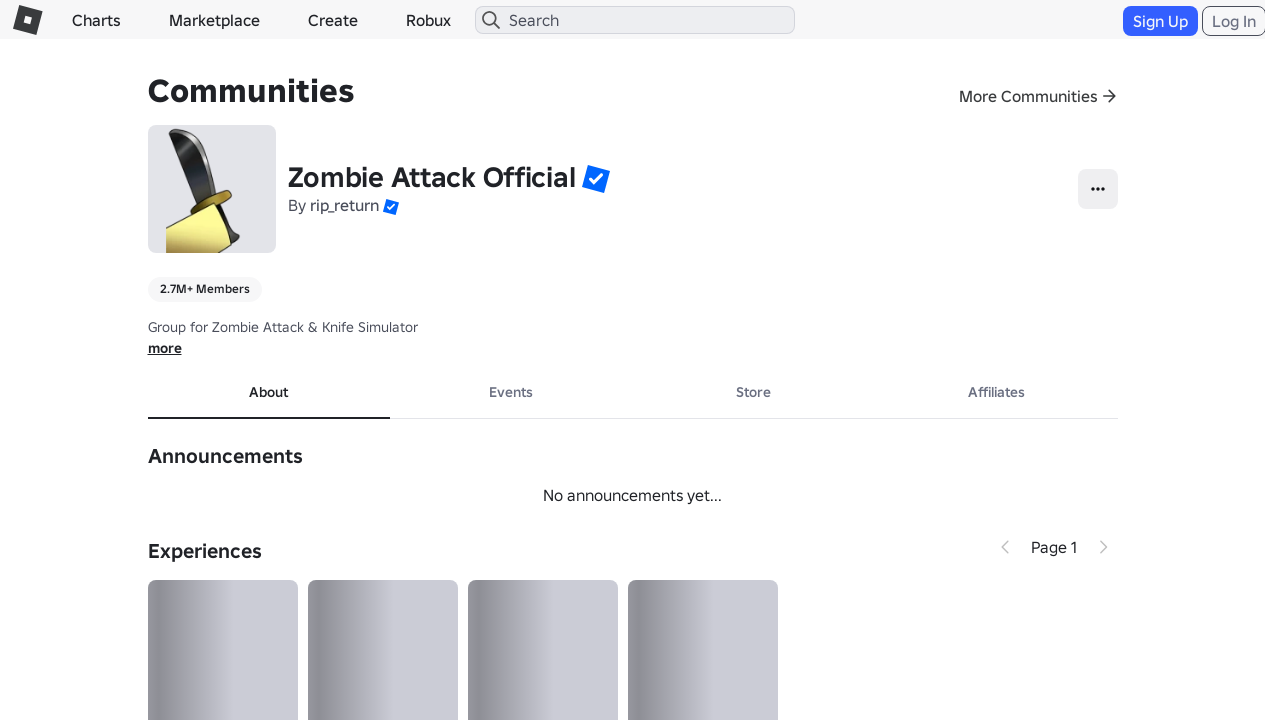

Retrieved page content
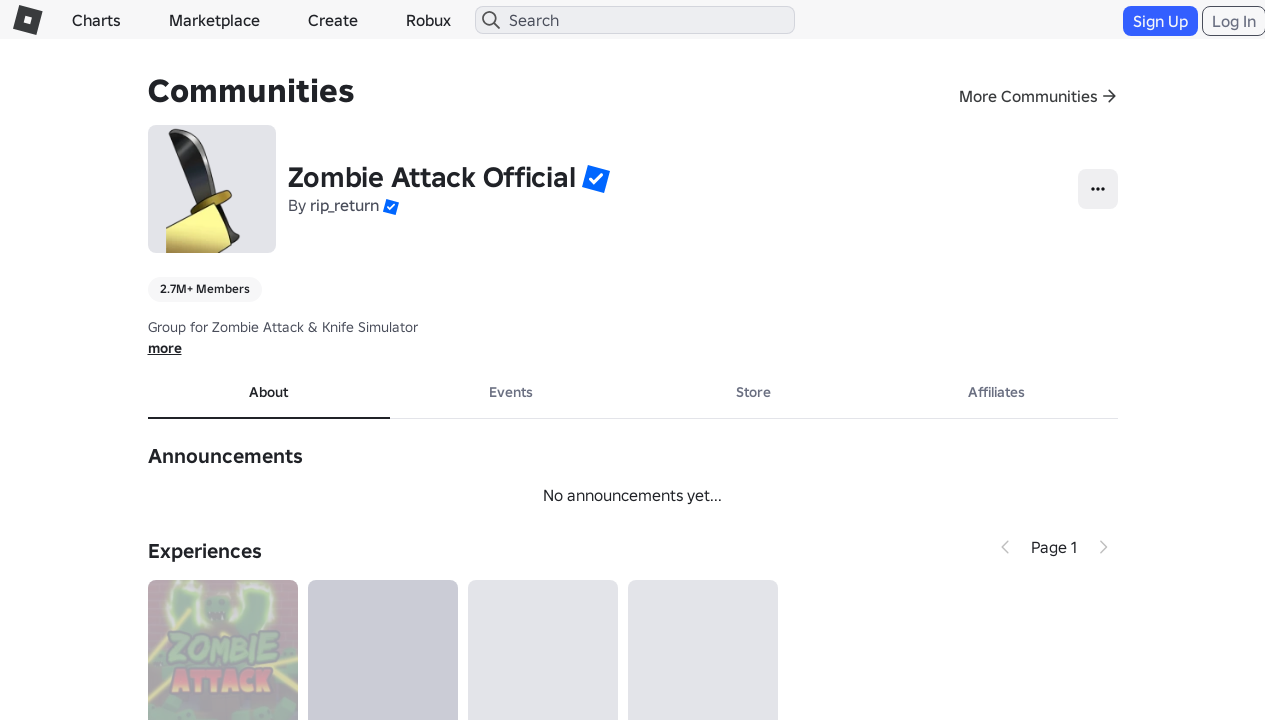

Text 'emir' not found on page
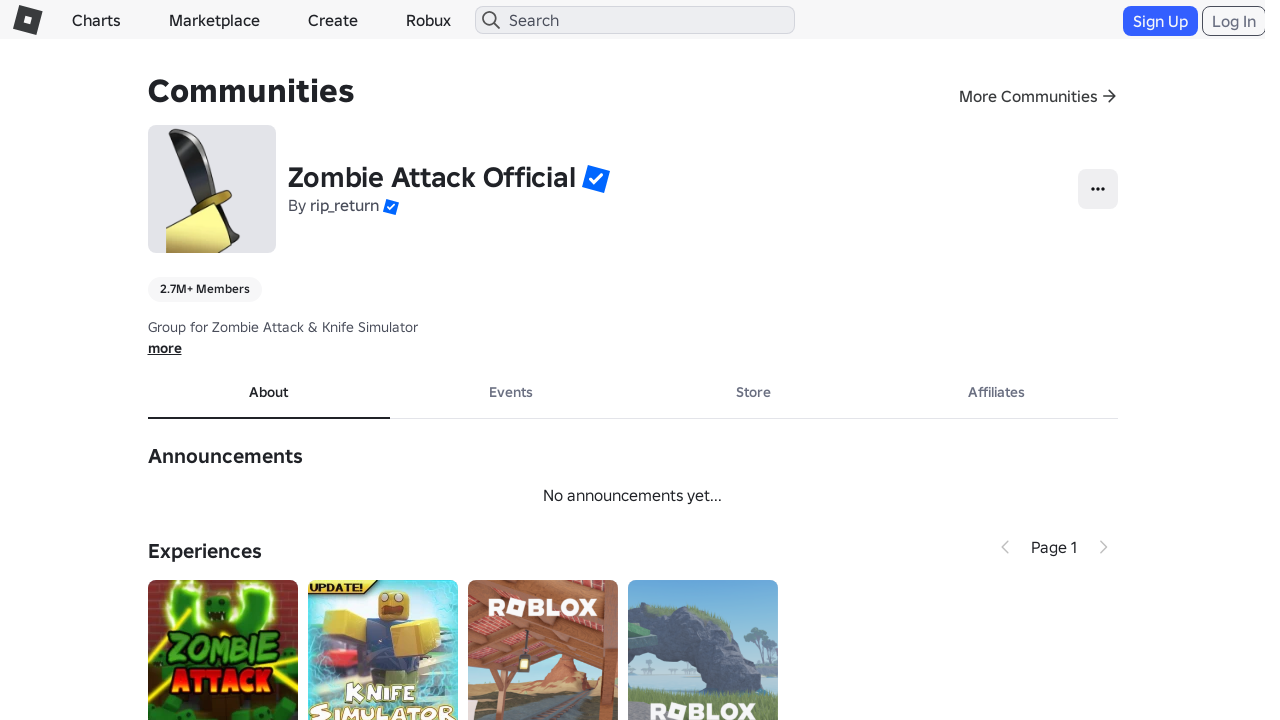

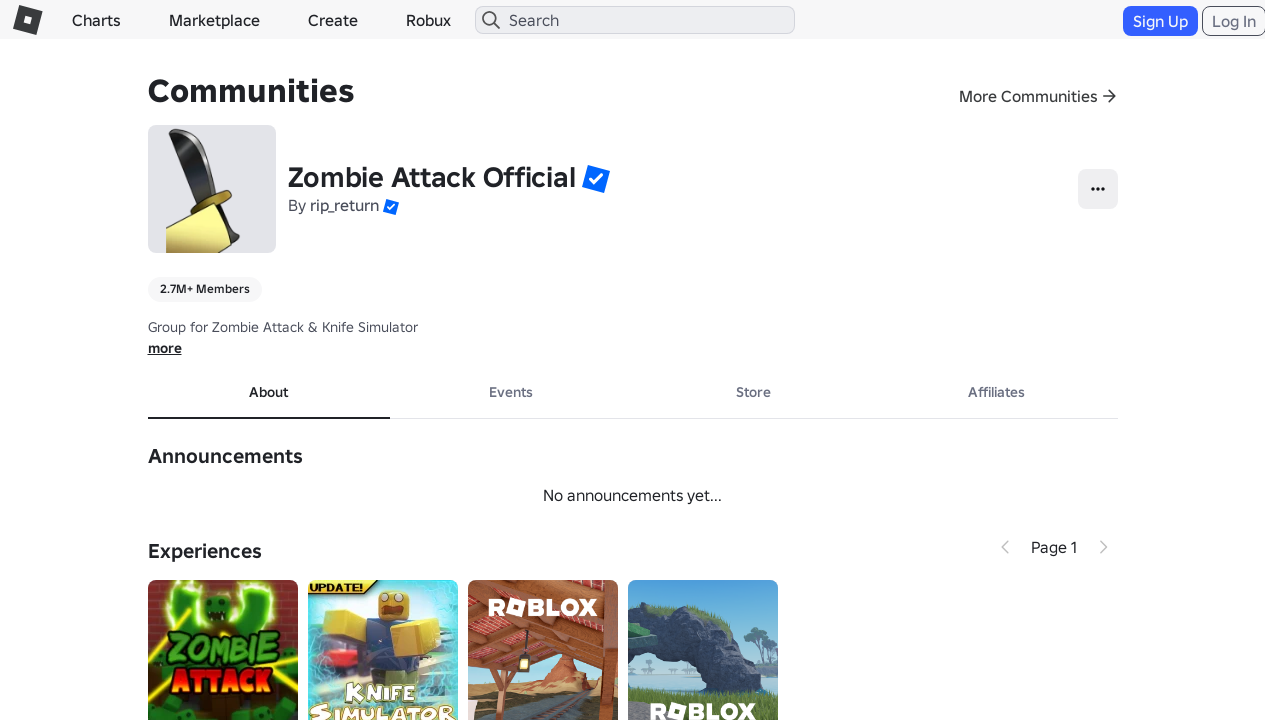